Tests dynamic loading functionality by clicking a Start button and waiting for dynamically loaded content ("Hello World!" text) to appear

Starting URL: https://the-internet.herokuapp.com/dynamic_loading/1

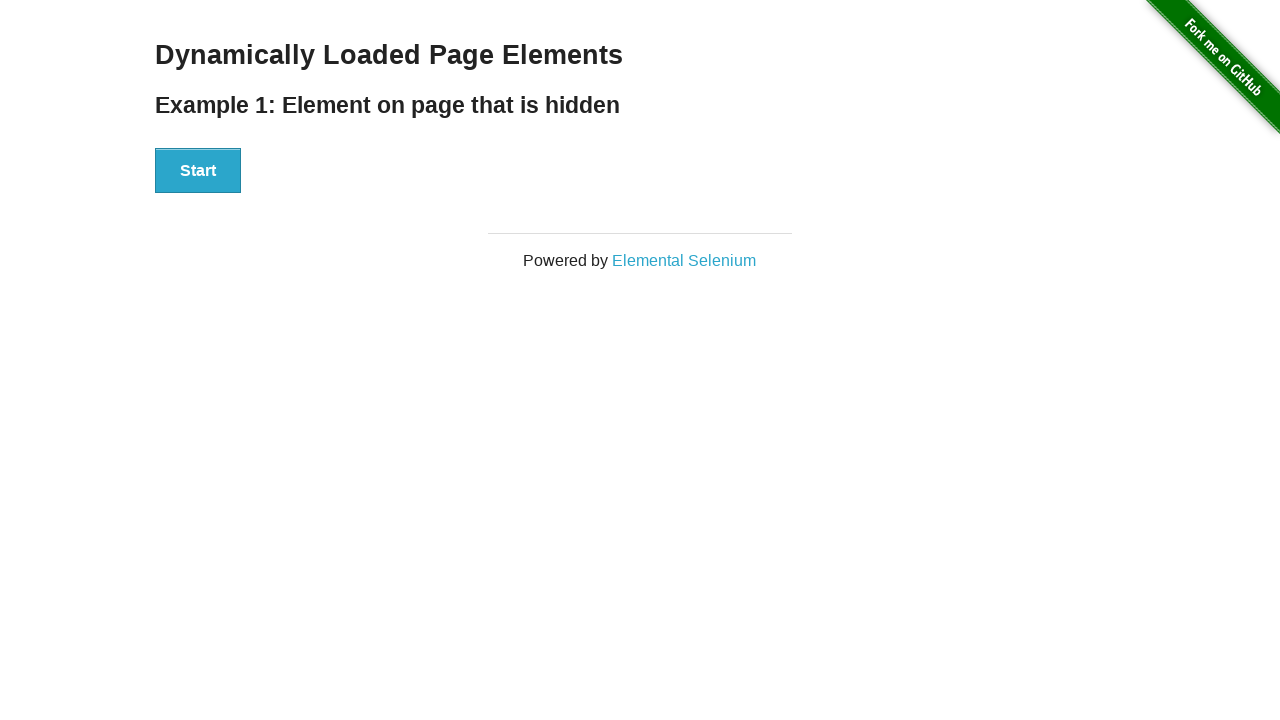

Clicked Start button to trigger dynamic loading at (198, 171) on xpath=//button[text()='Start']
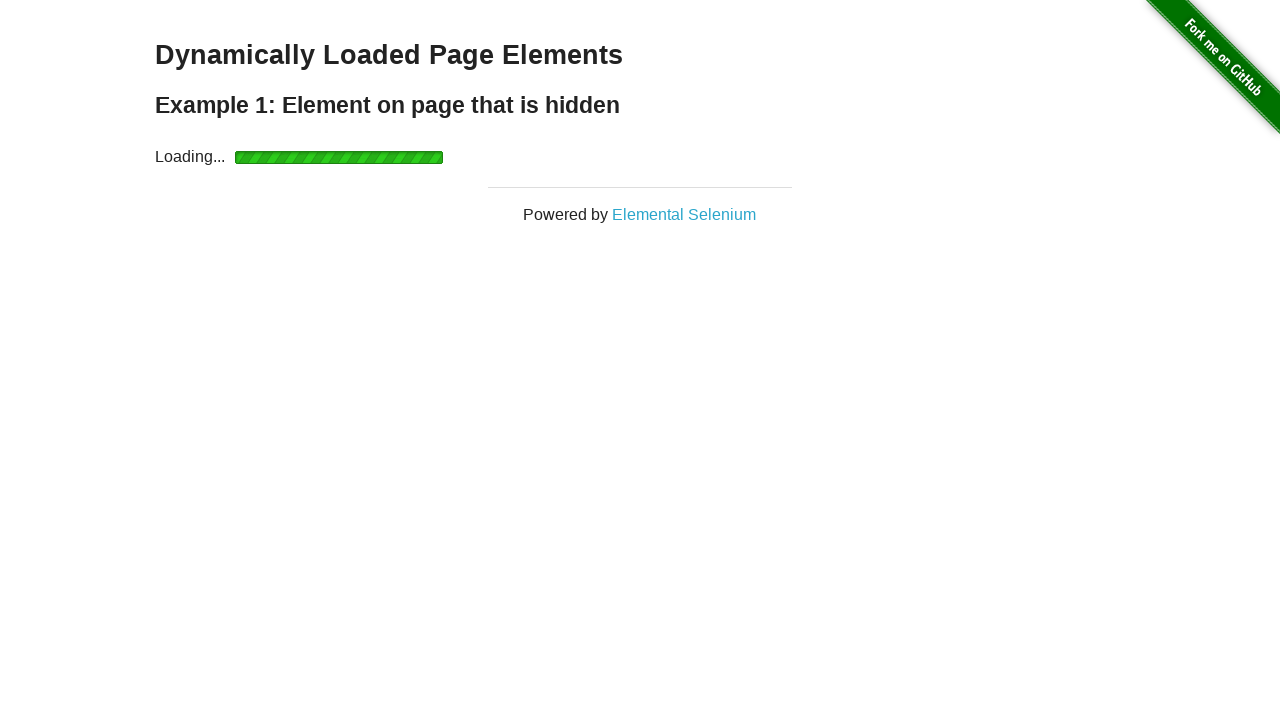

Dynamically loaded 'Hello World!' header appeared
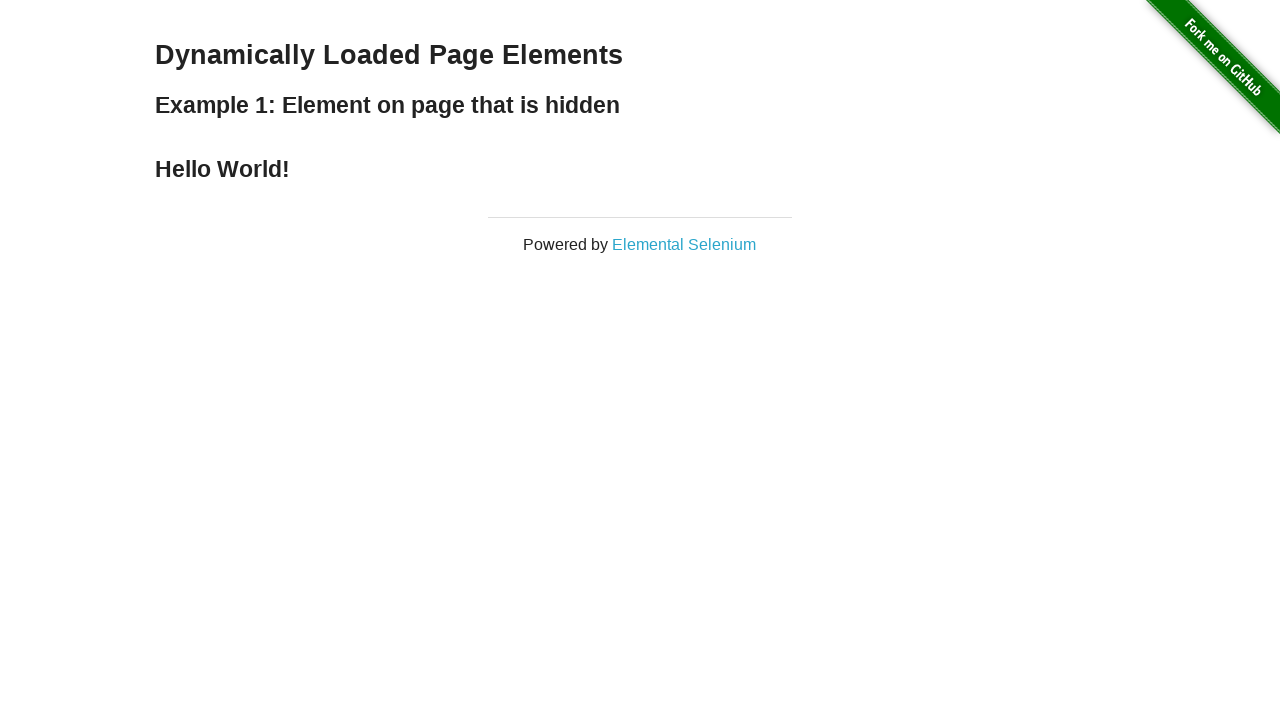

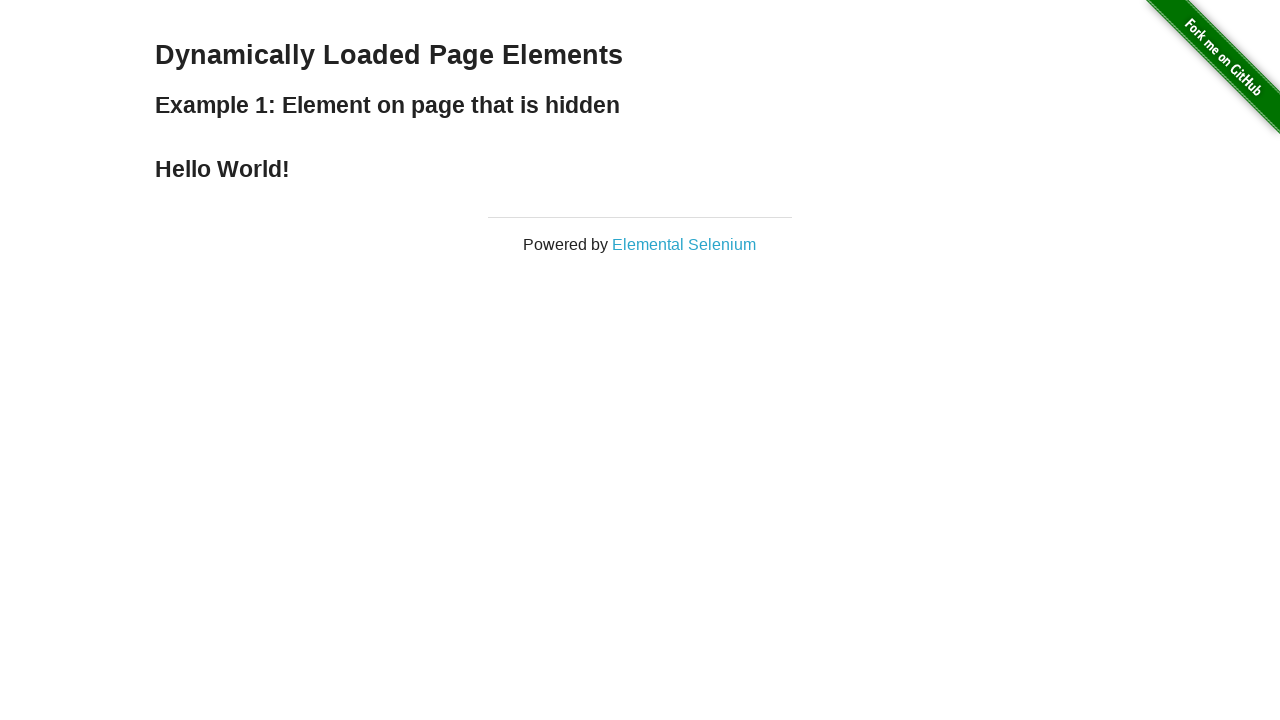